Tests browser window manipulation by minimizing the window (moving it off-screen) and then maximizing it on the MakeMyTrip website.

Starting URL: http://www.makemytrip.com/

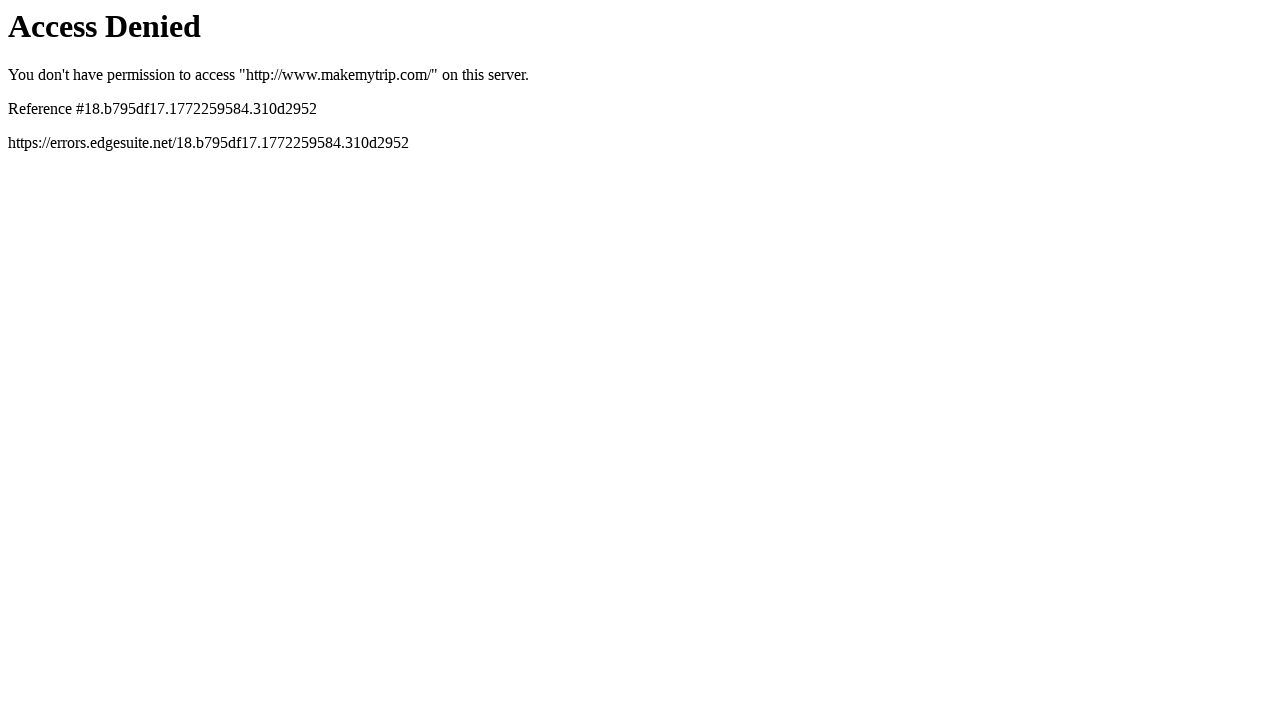

Set viewport size to 800x600 (minimized window state)
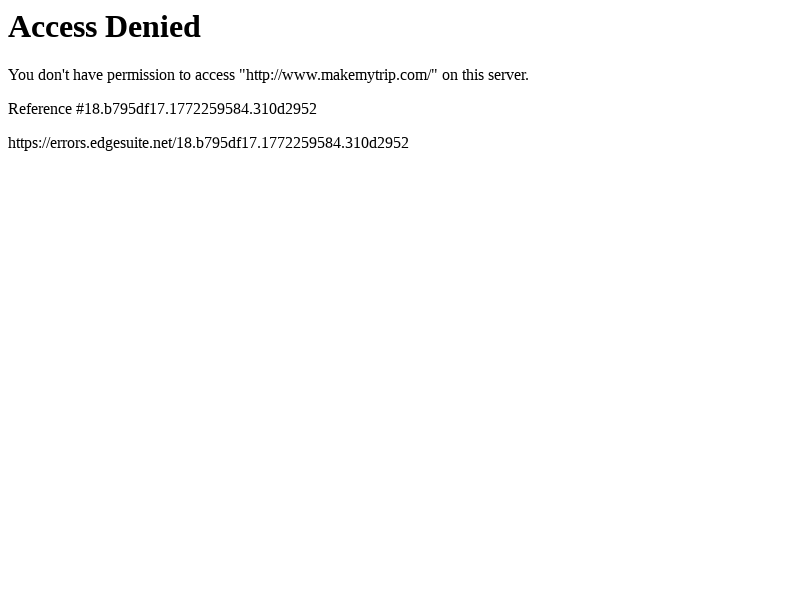

Waited 3 seconds for page to load
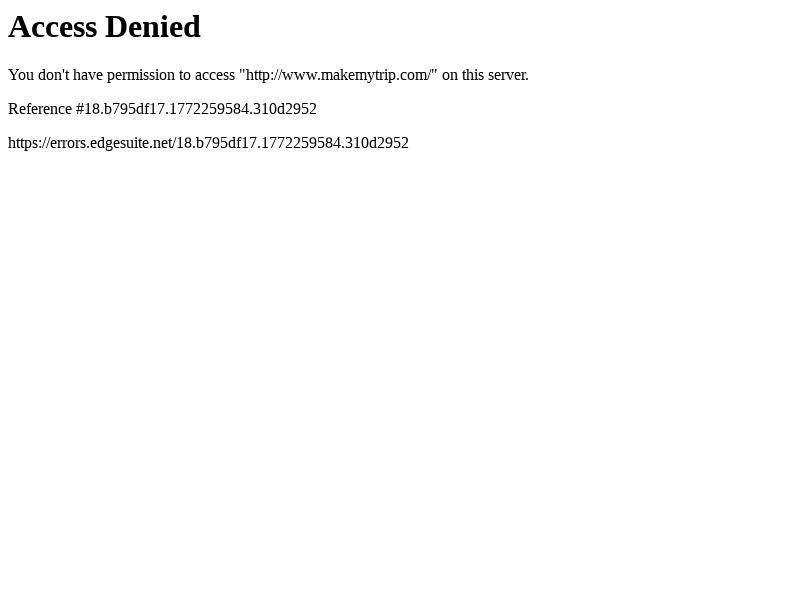

Set viewport size to 1920x1080 (maximized window state)
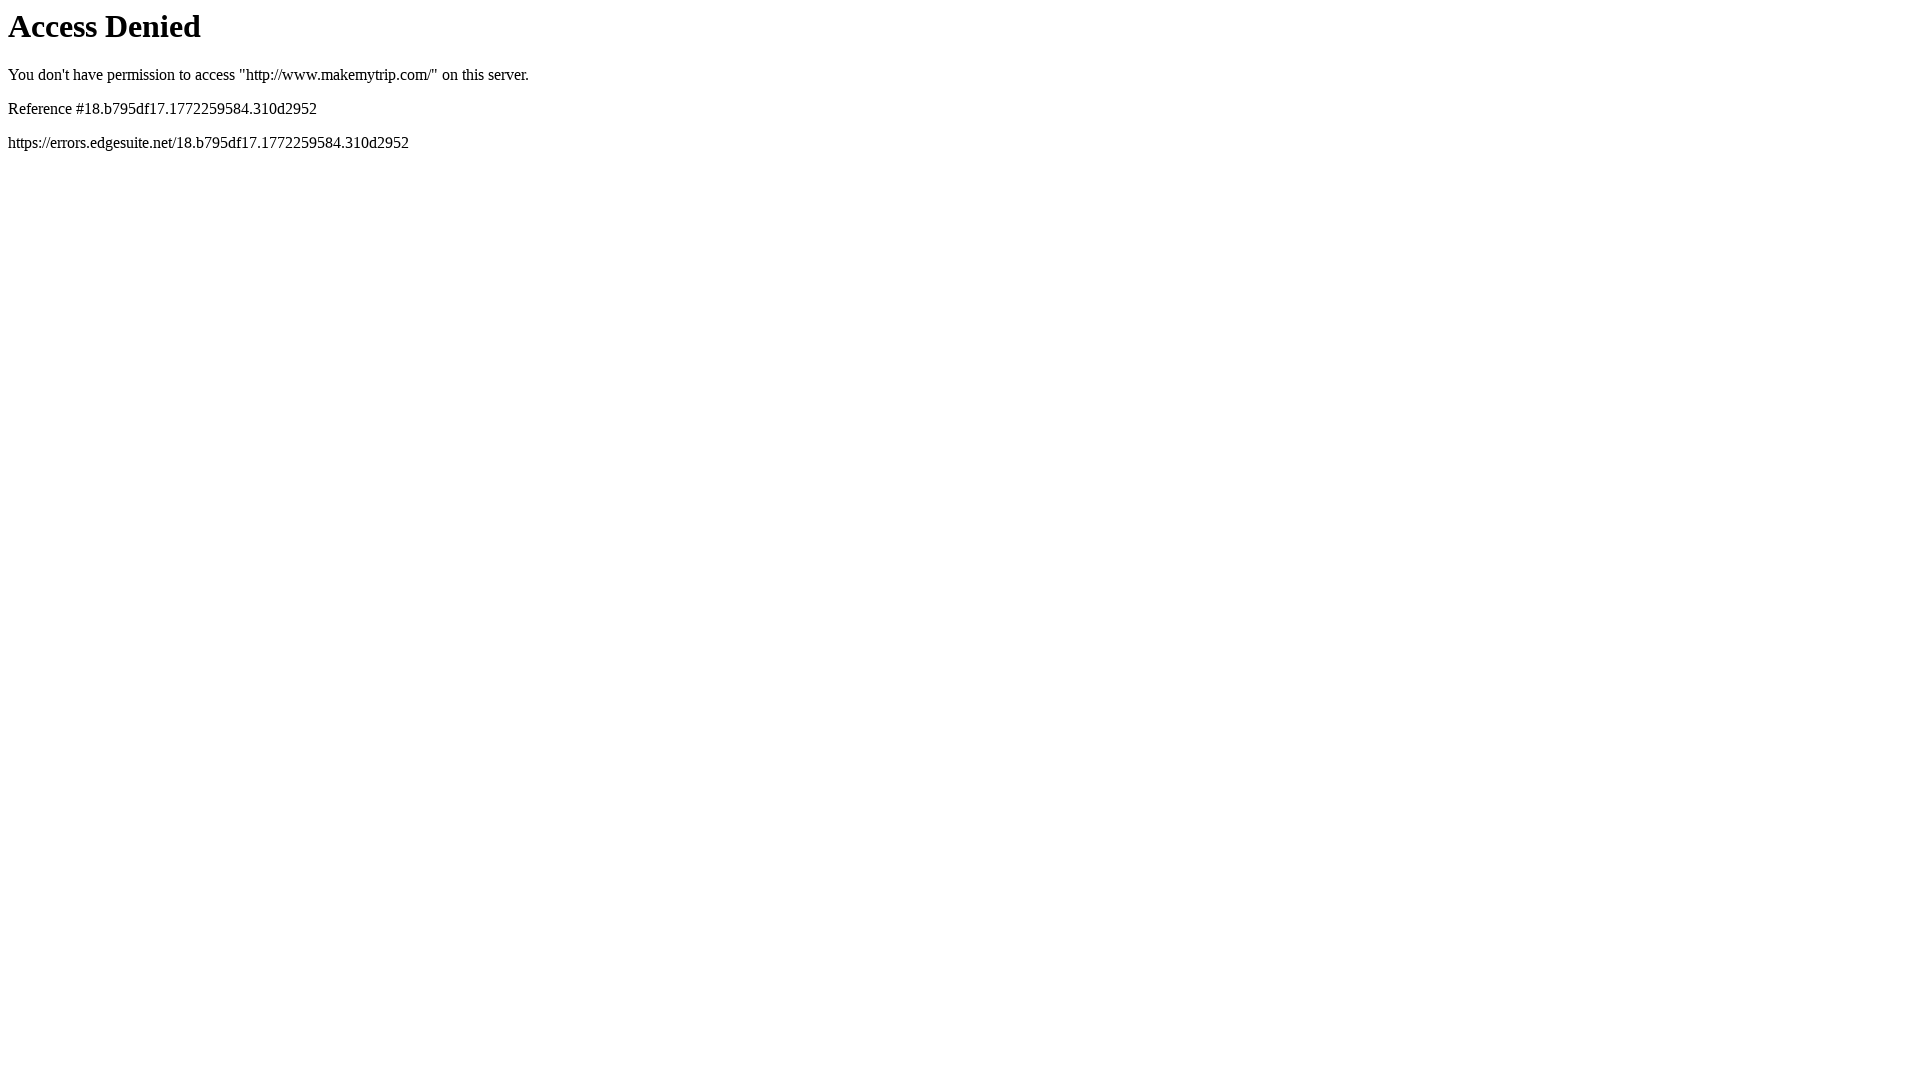

Waited 3 seconds to observe the maximized state
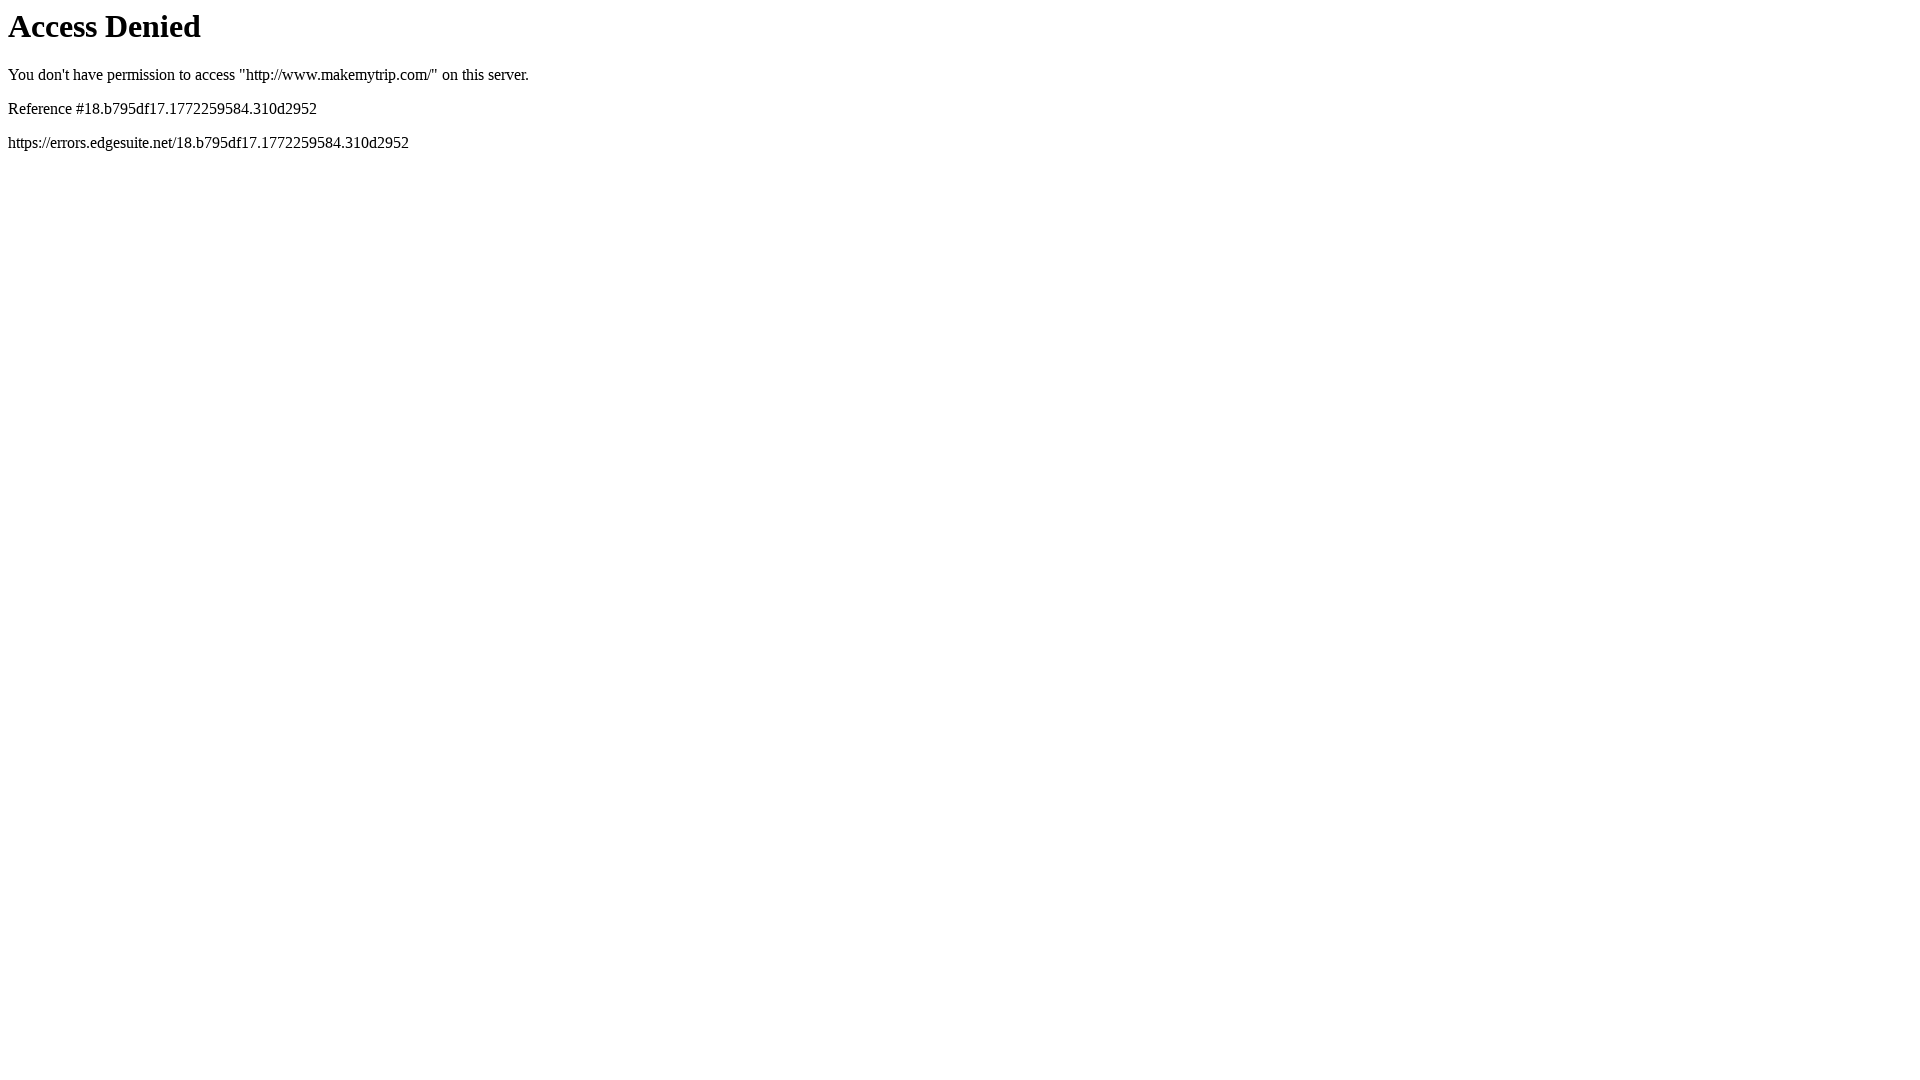

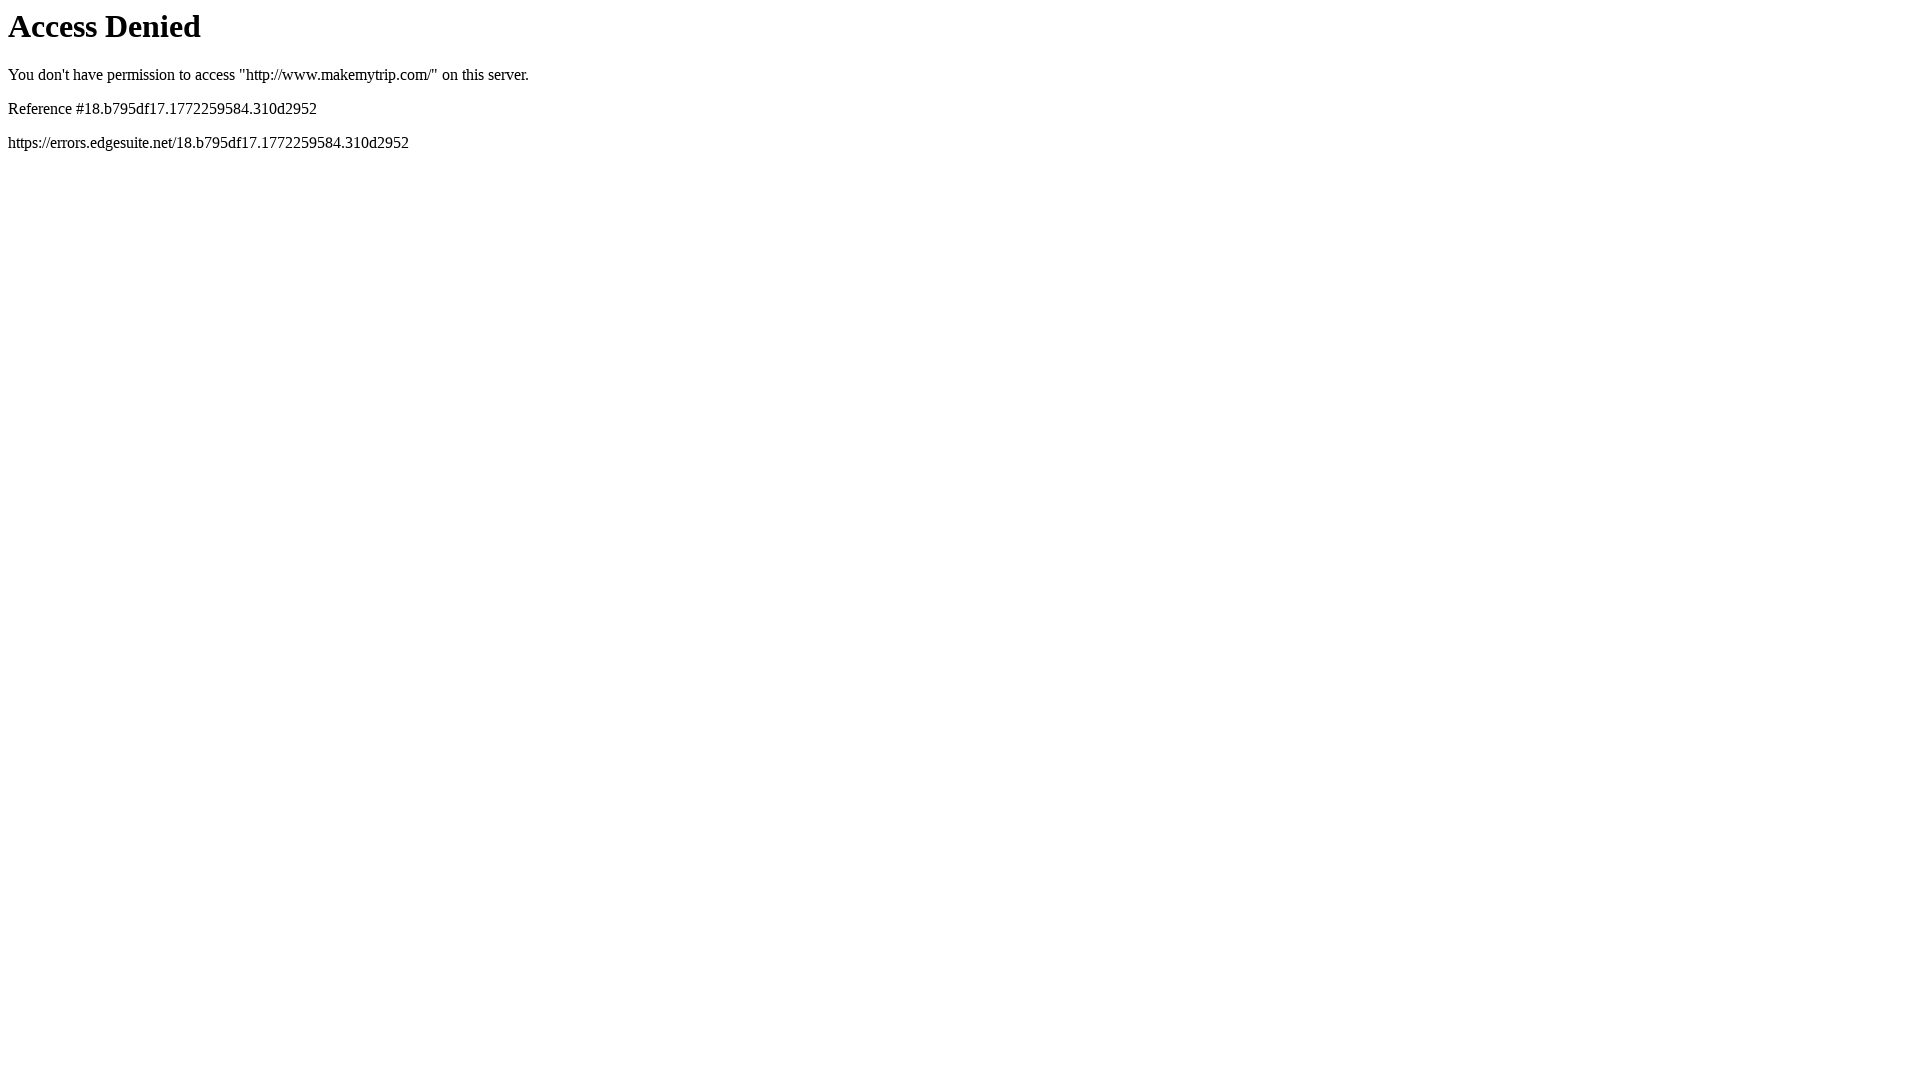